Tests the job search functionality on Adidas careers website by entering a position keyword and location, clicking the search button, and verifying that search results are displayed.

Starting URL: https://careers.adidas-group.com/

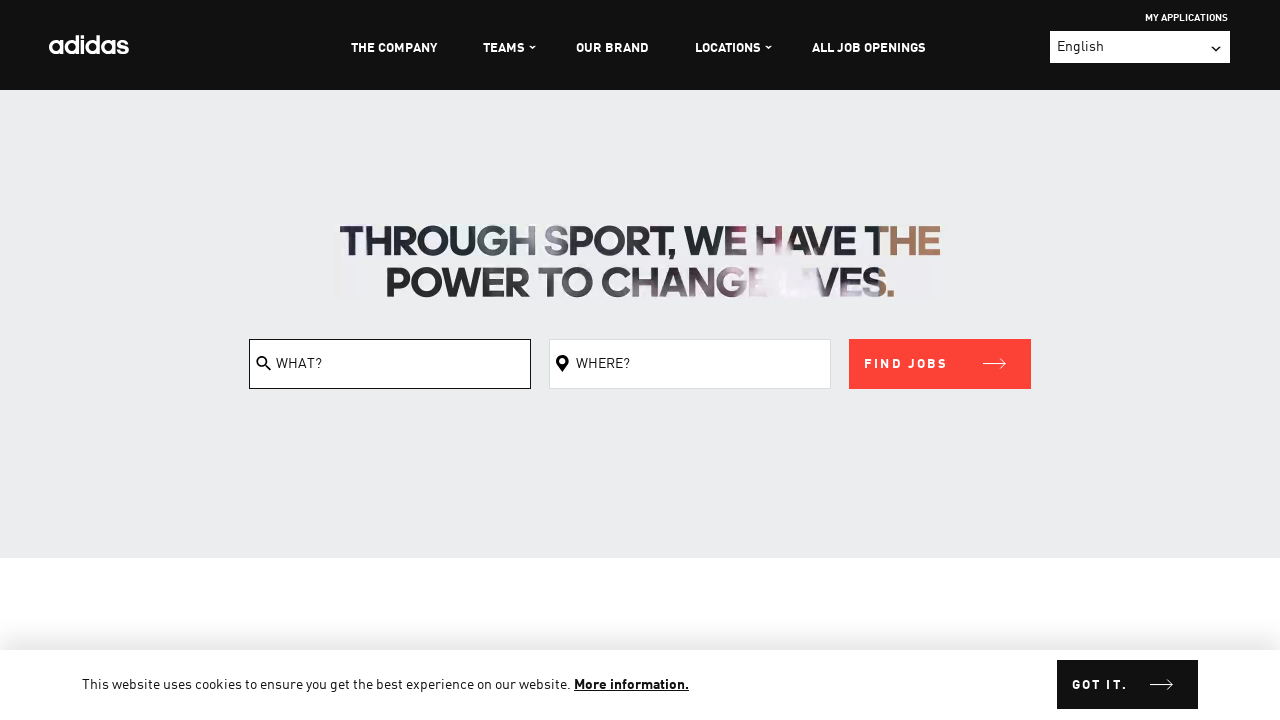

Filled position/keyword search field with 'Software Engineer' on #filterKeyword
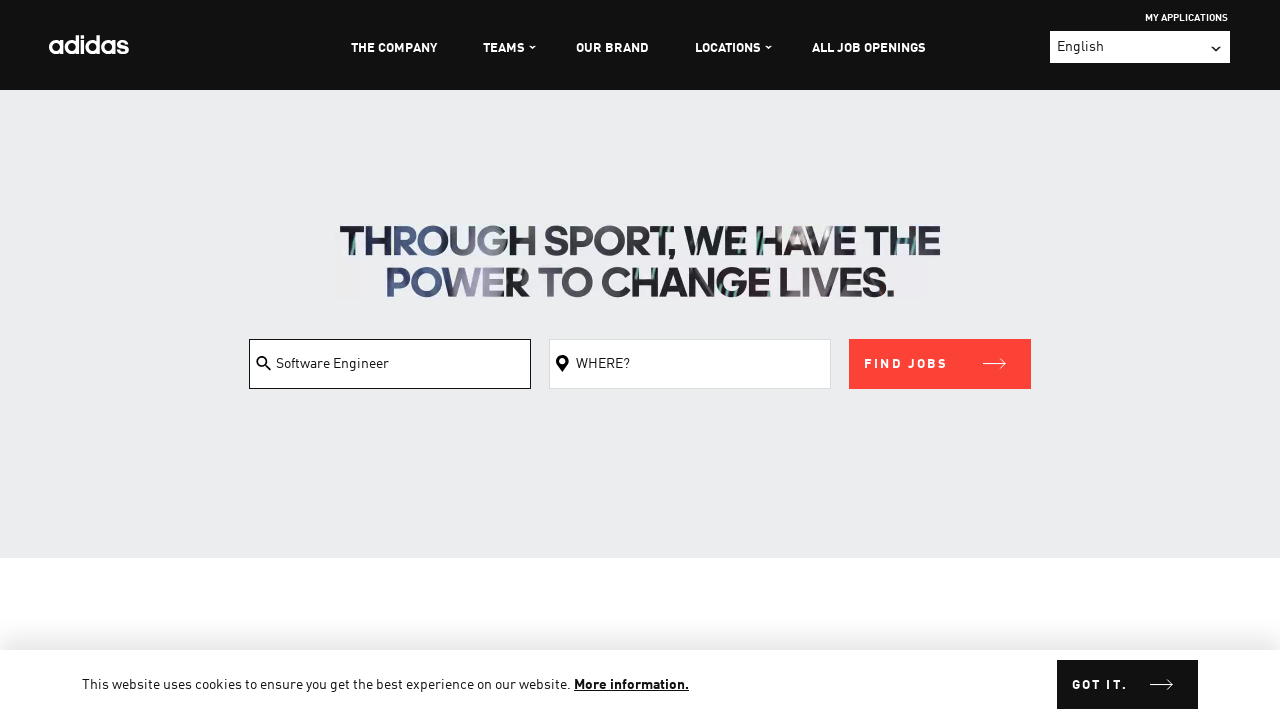

Filled location search field with 'Amsterdam' on #filterLocation
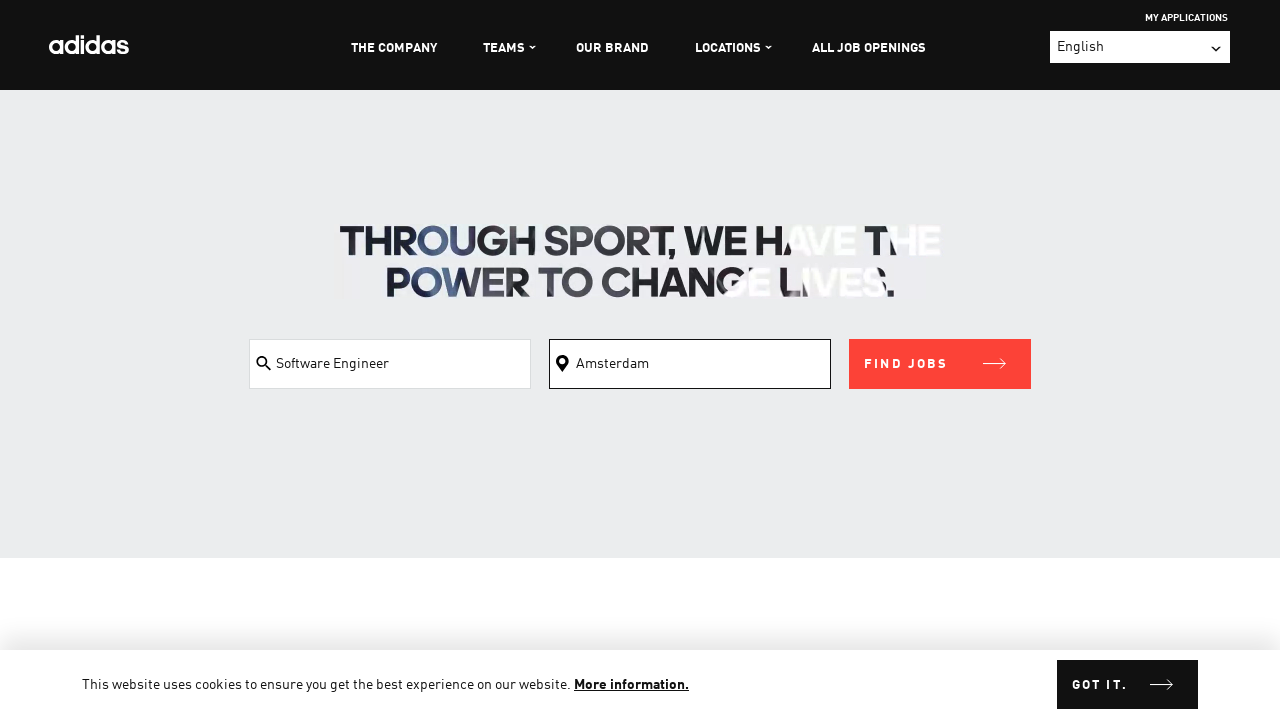

Clicked Find Jobs submit button at (940, 364) on button[class$='submit']
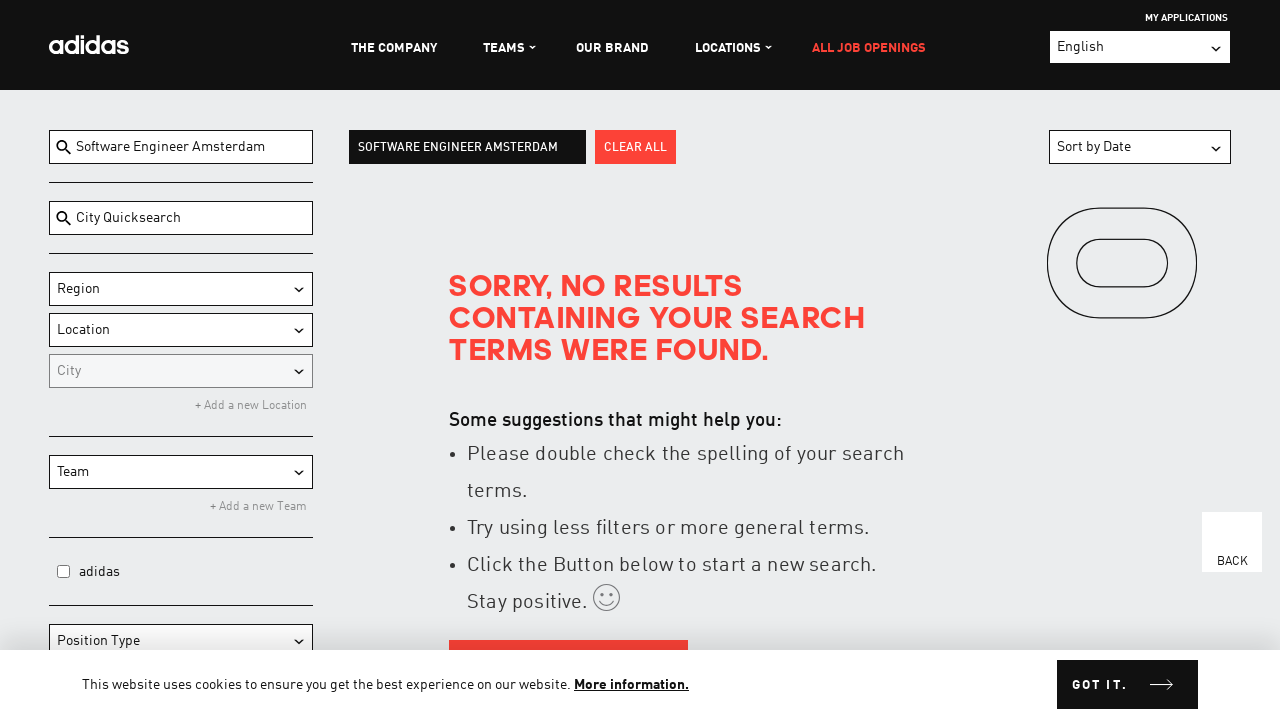

Search results loaded successfully
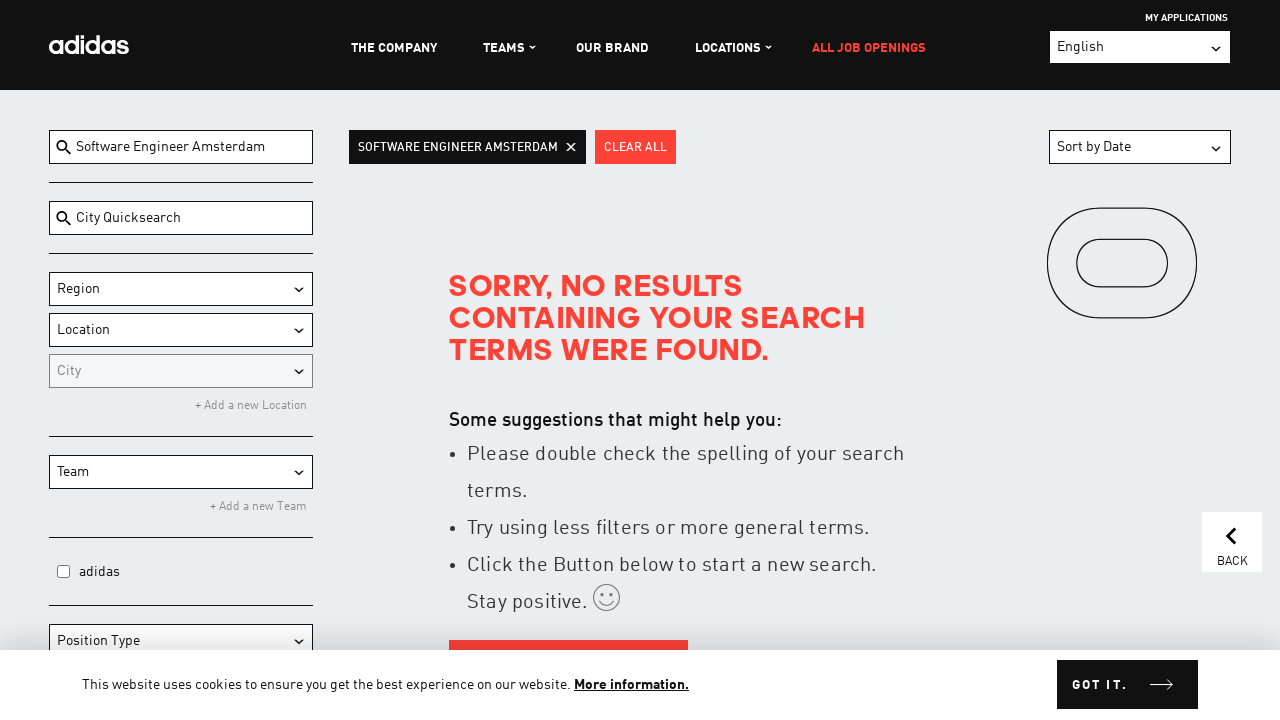

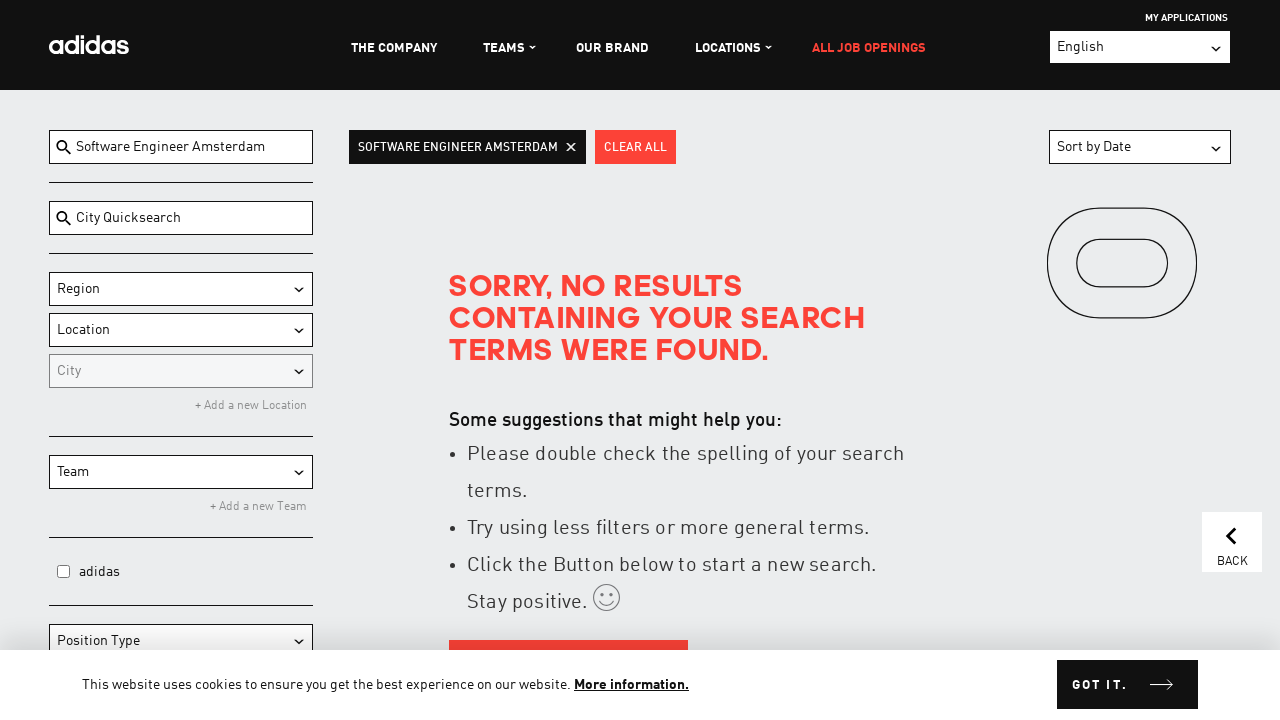